Tests dynamic attribute changes by waiting for a button's class attribute to contain 'text-danger'

Starting URL: https://demoqa.com/dynamic-properties

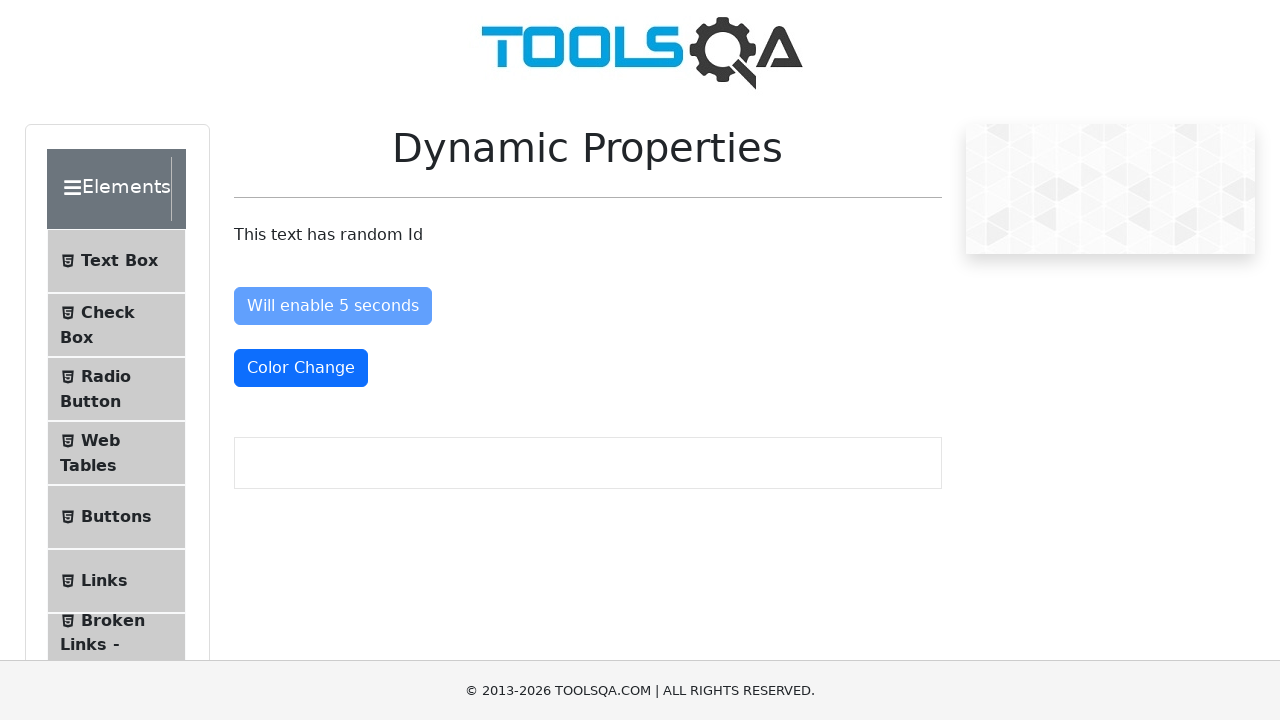

Navigated to DemoQA Dynamic Properties page
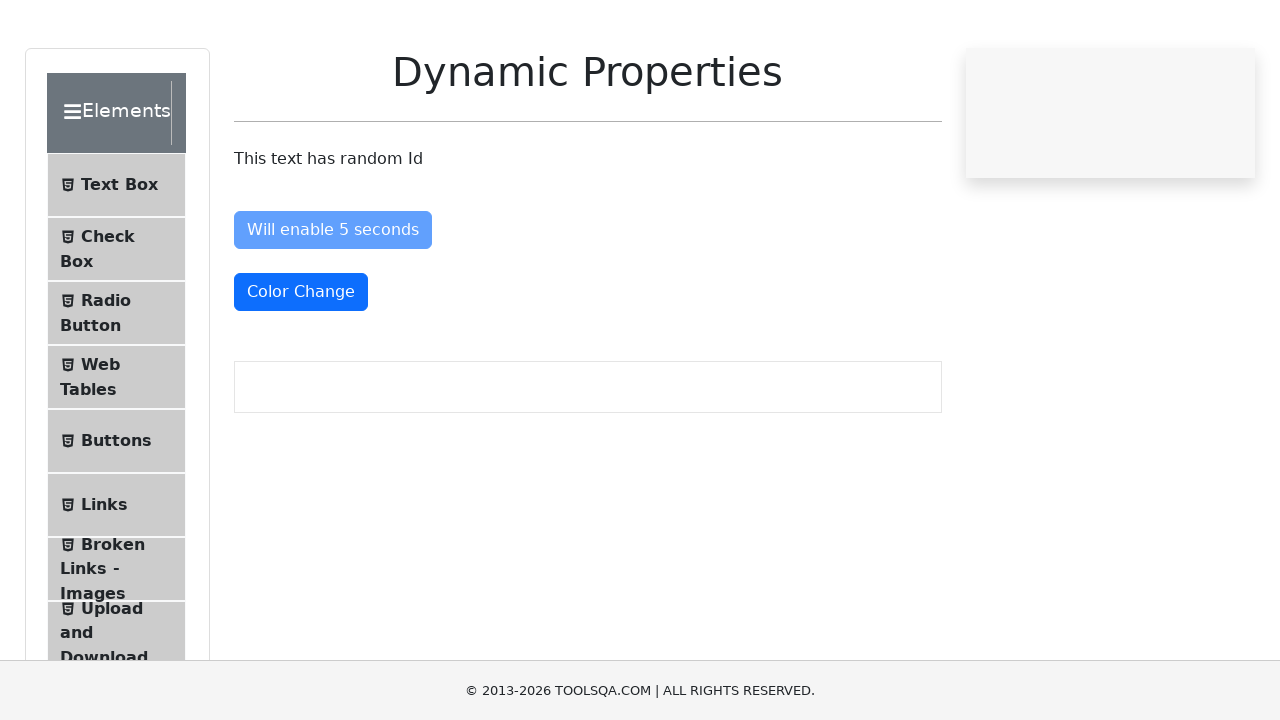

Waited for color change button to contain 'text-danger' class
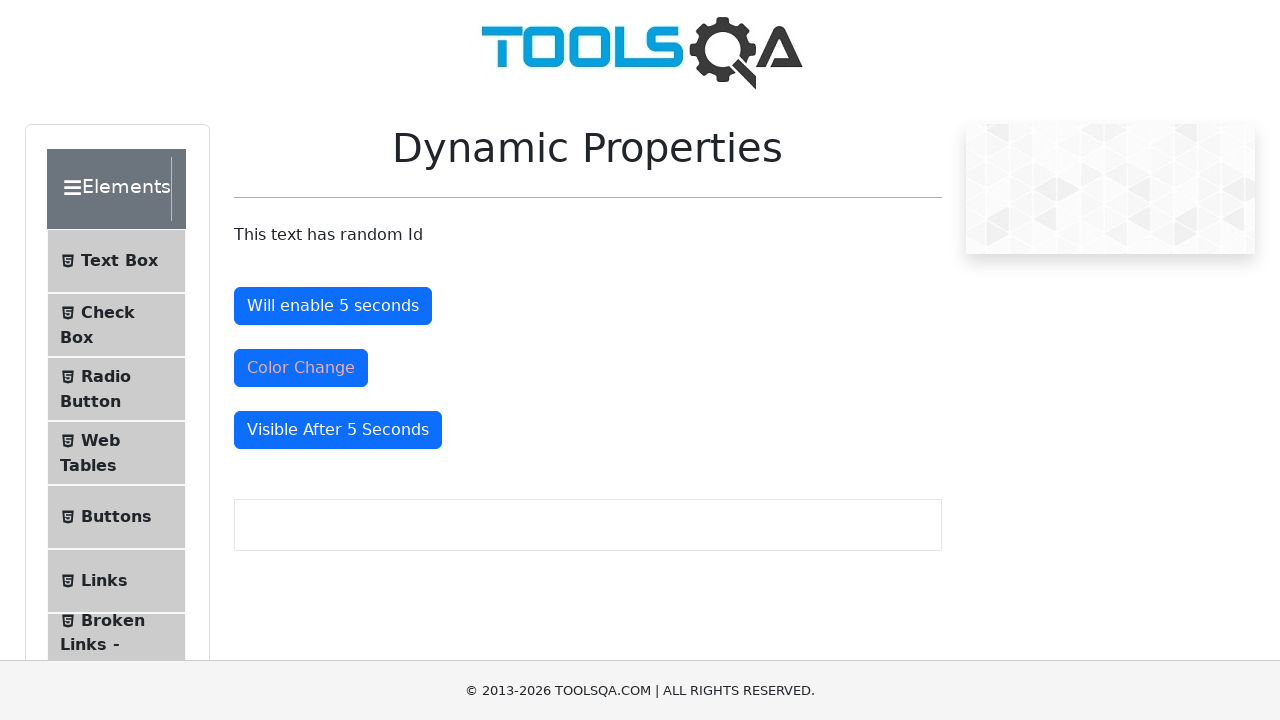

Located the color change button element
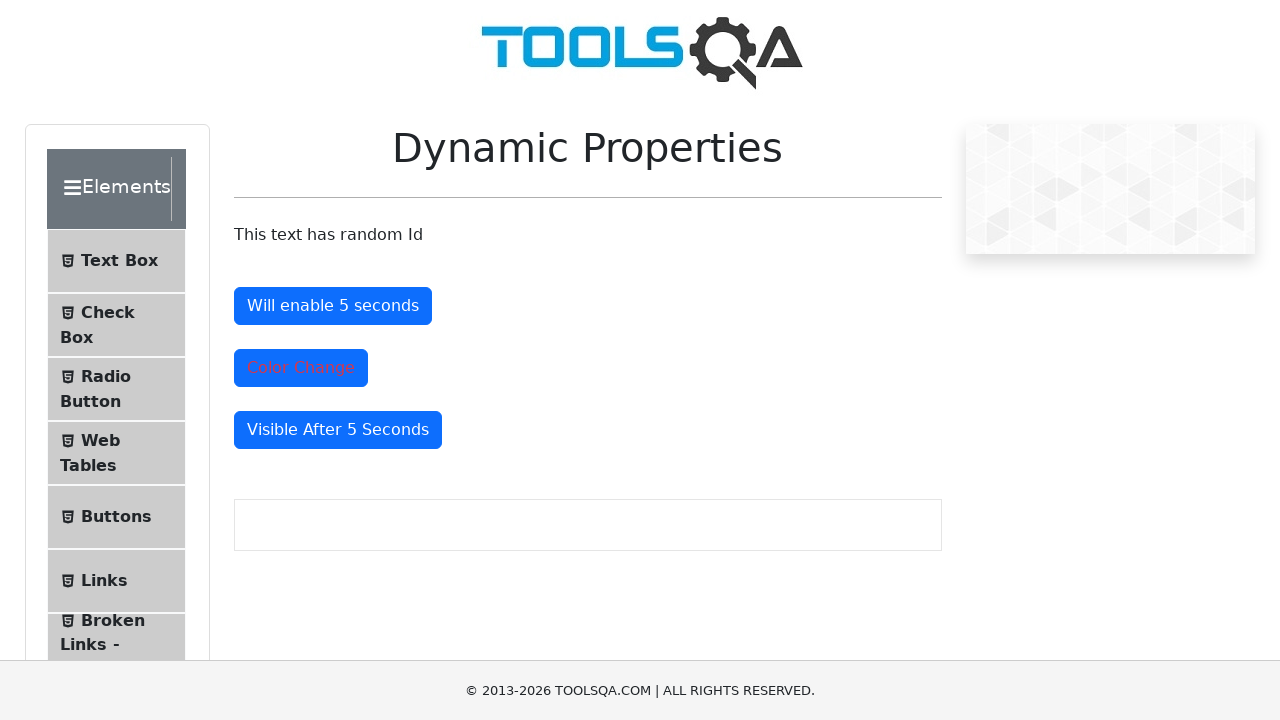

Verified that the color change button's class attribute contains 'text-danger'
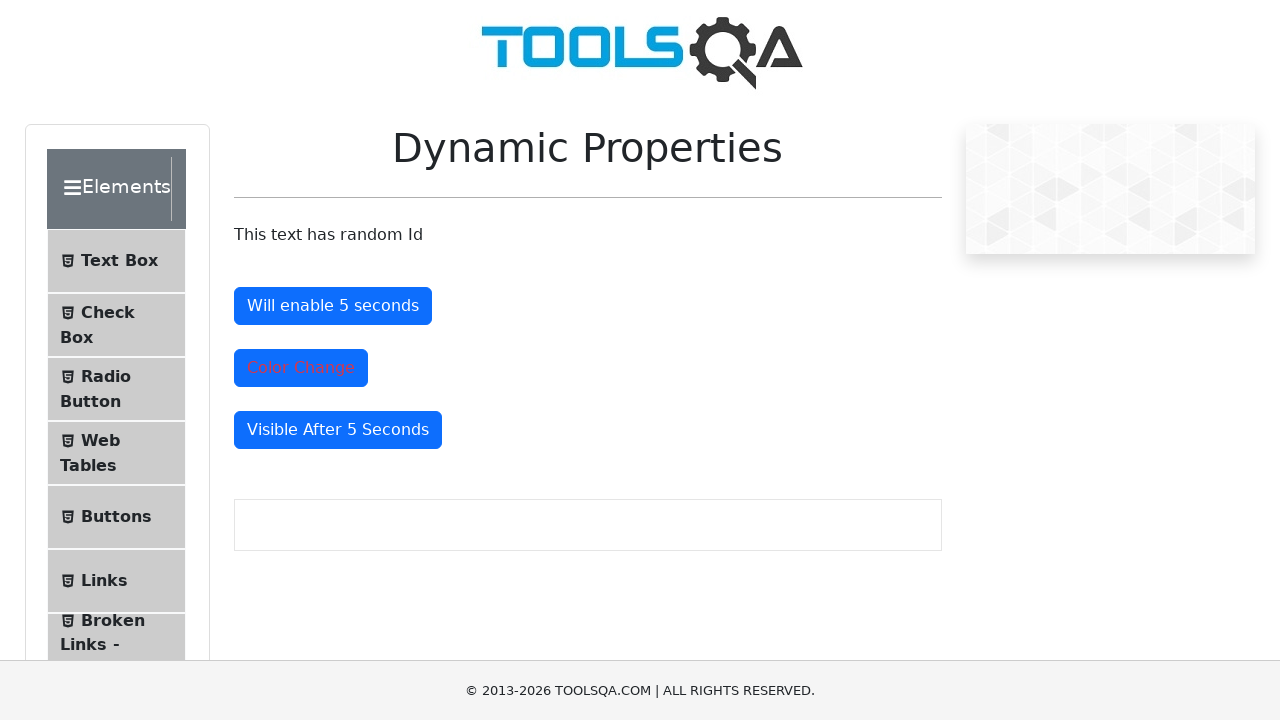

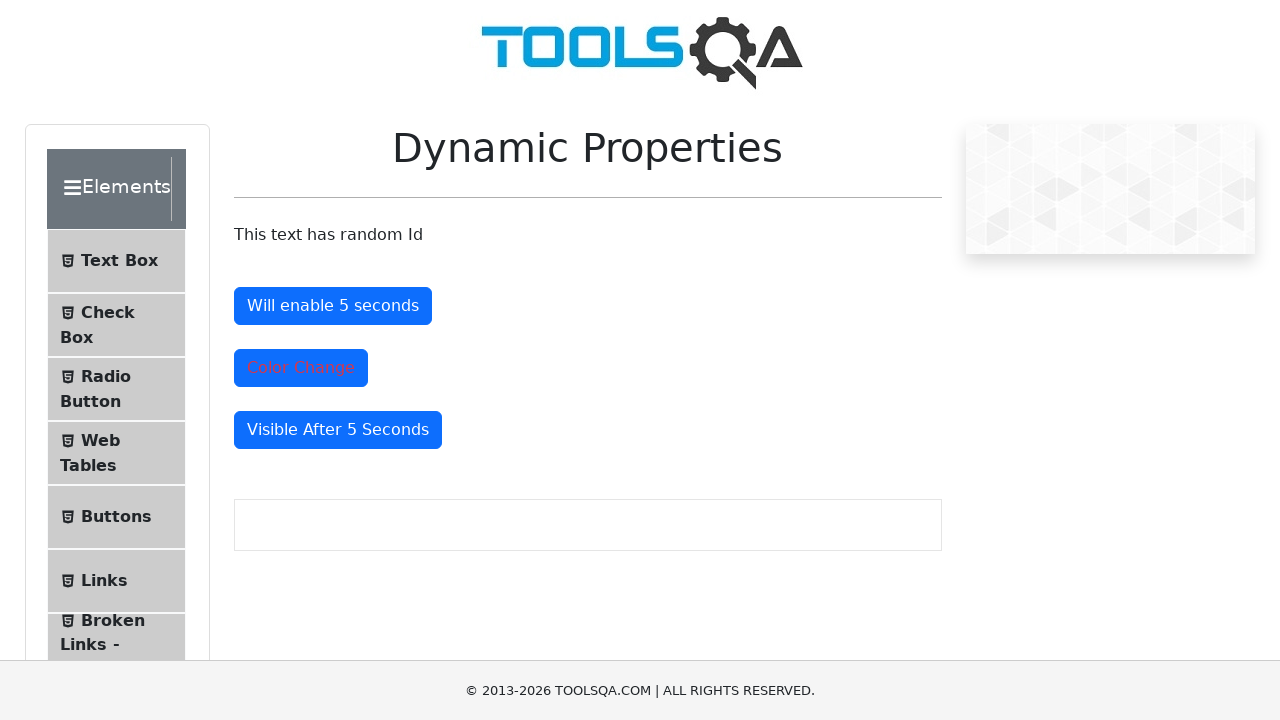